Tests JavaScript prompt alert by clicking the JS Prompt button, entering text into the prompt, accepting it, and verifying the entered text is displayed.

Starting URL: http://practice.cydeo.com/javascript_alerts

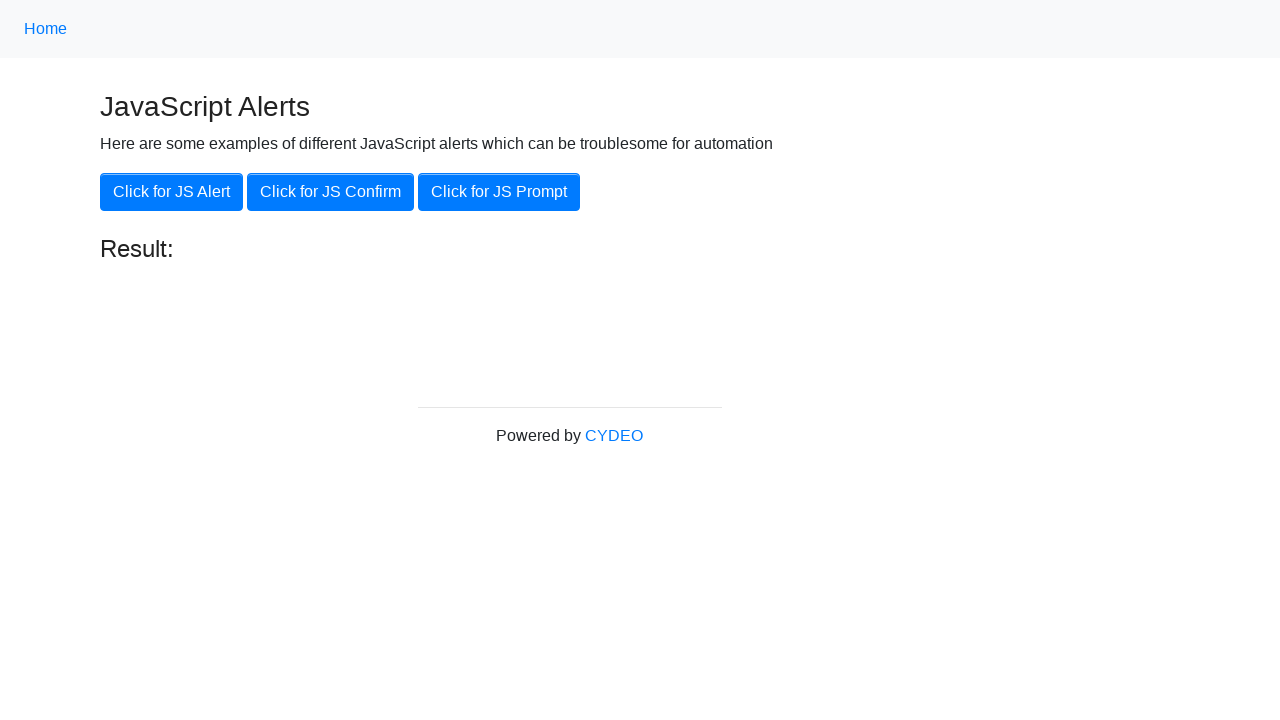

Set up dialog handler to accept prompt with 'hello'
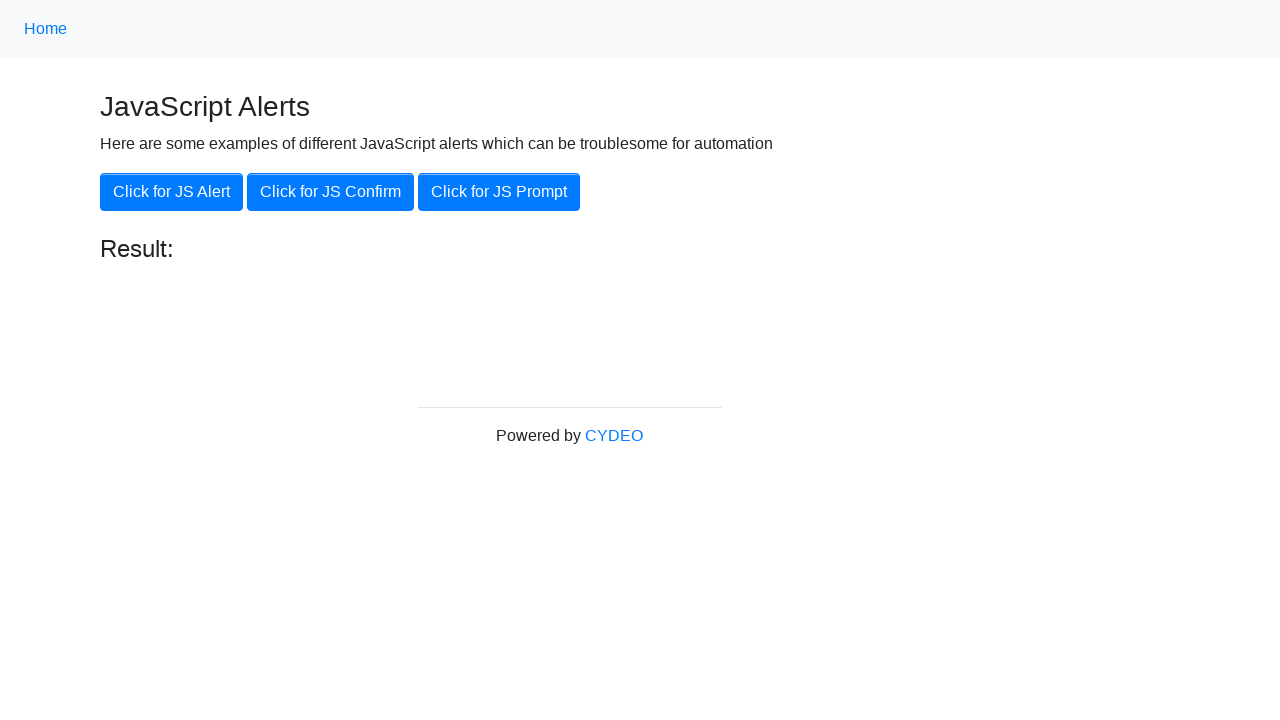

Clicked the 'Click for JS Prompt' button at (499, 192) on xpath=//button[.='Click for JS Prompt']
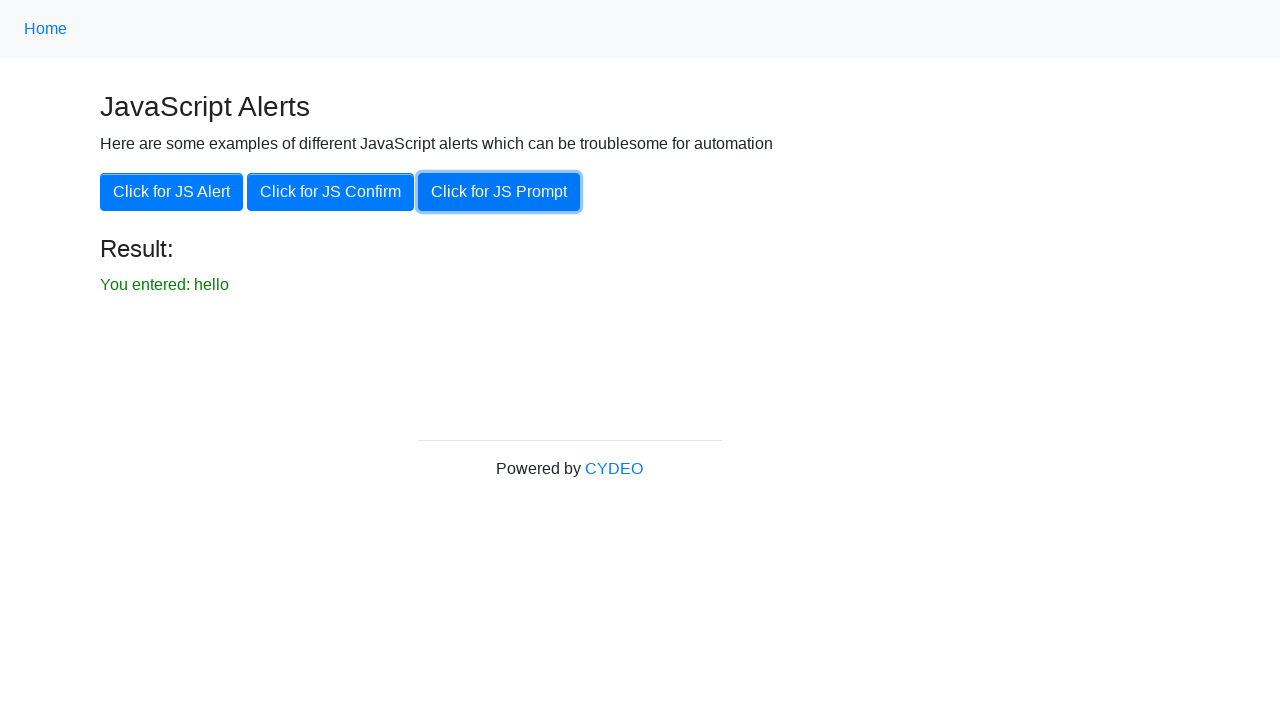

Result text element loaded
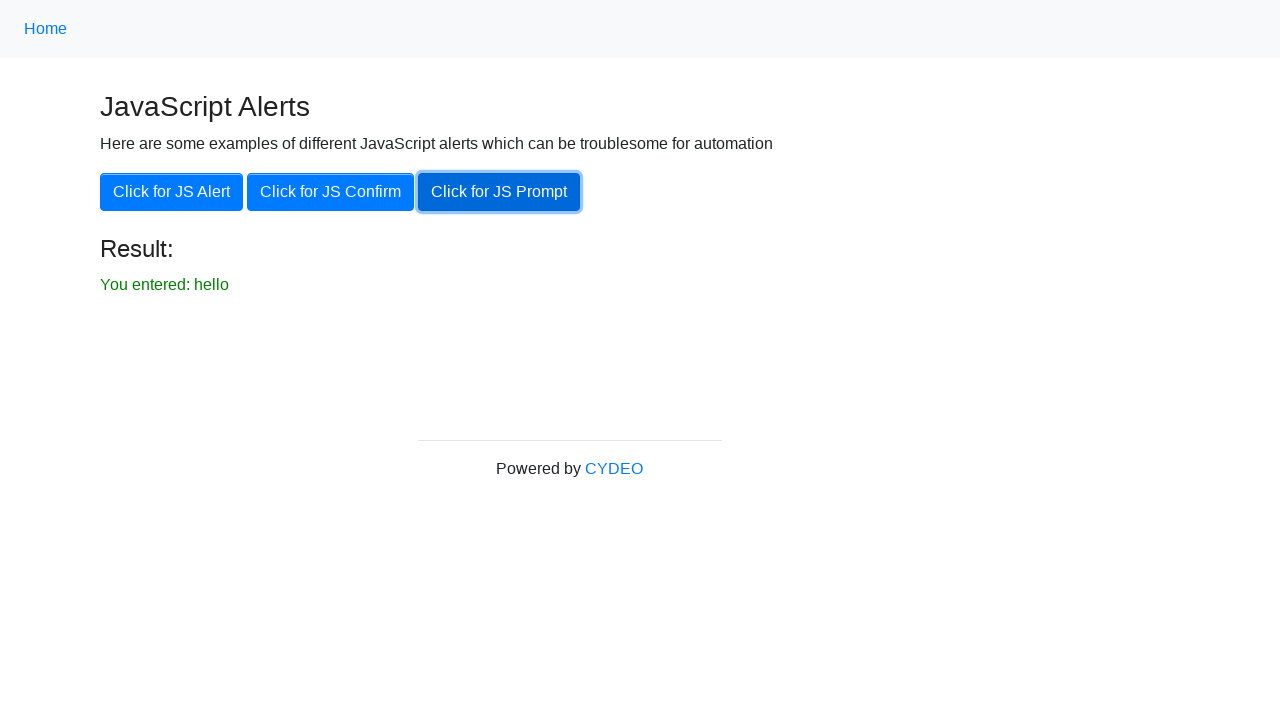

Retrieved result text content
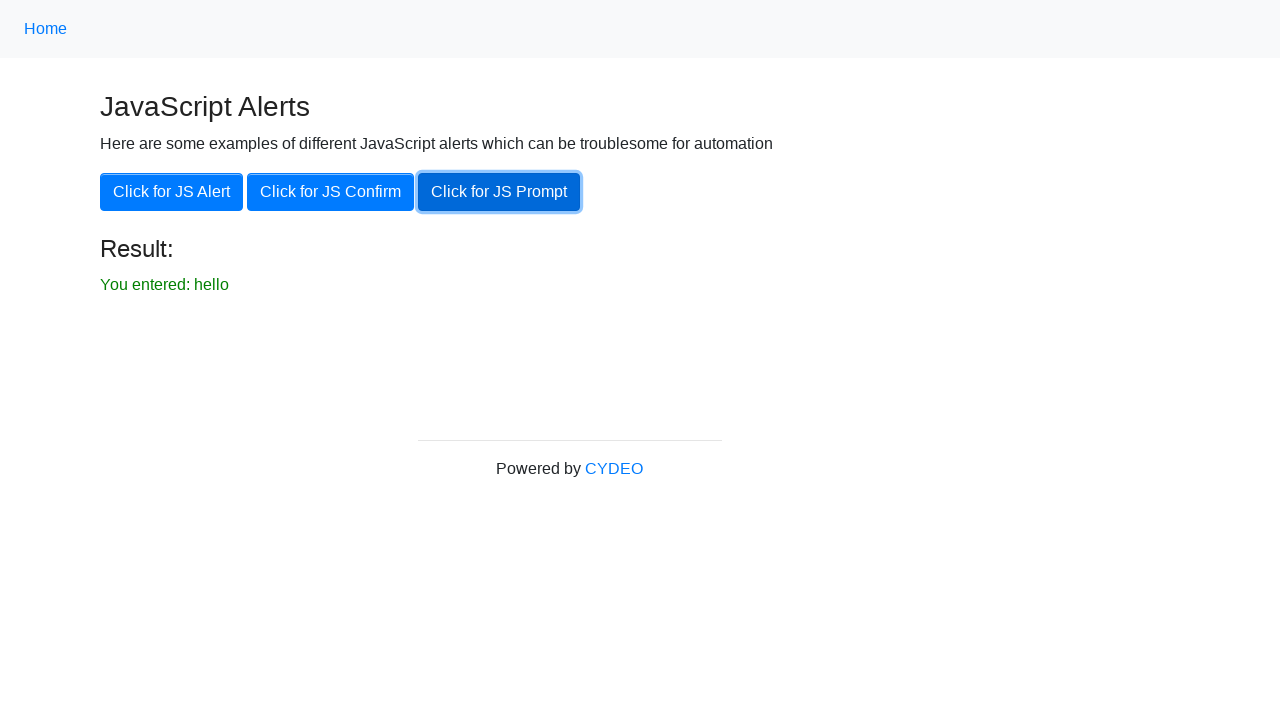

Verified result text matches 'You entered: hello'
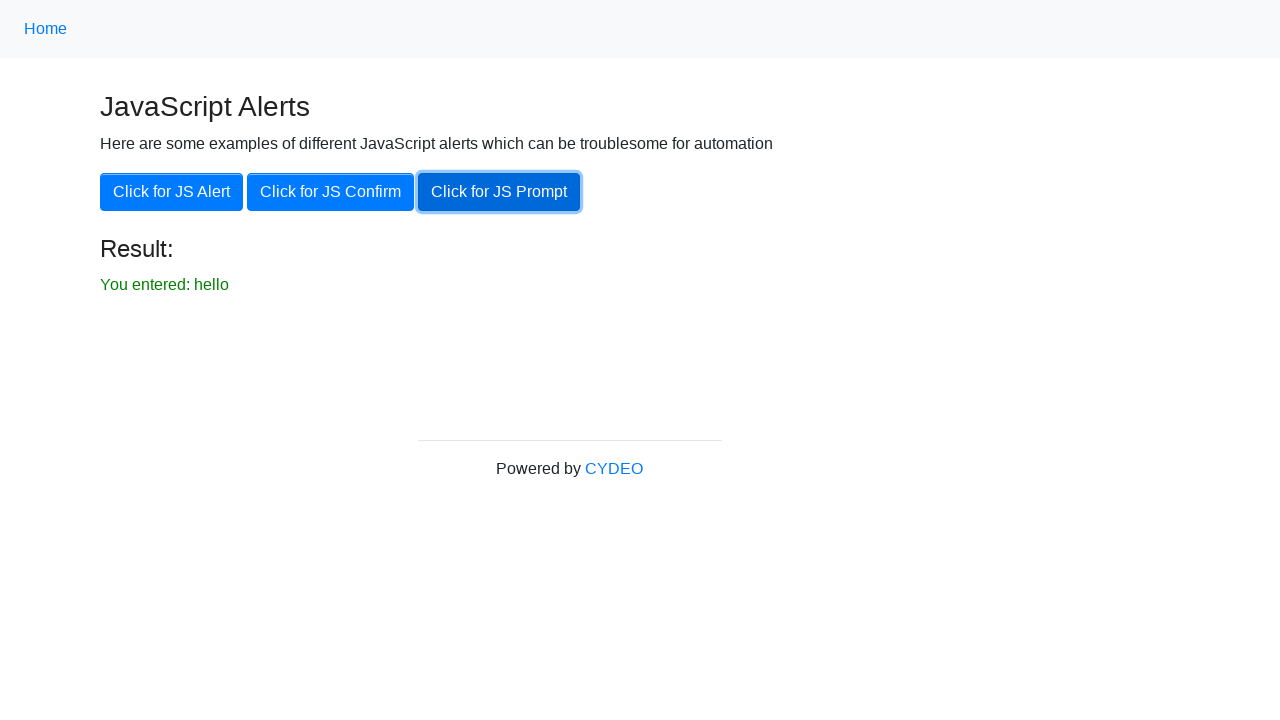

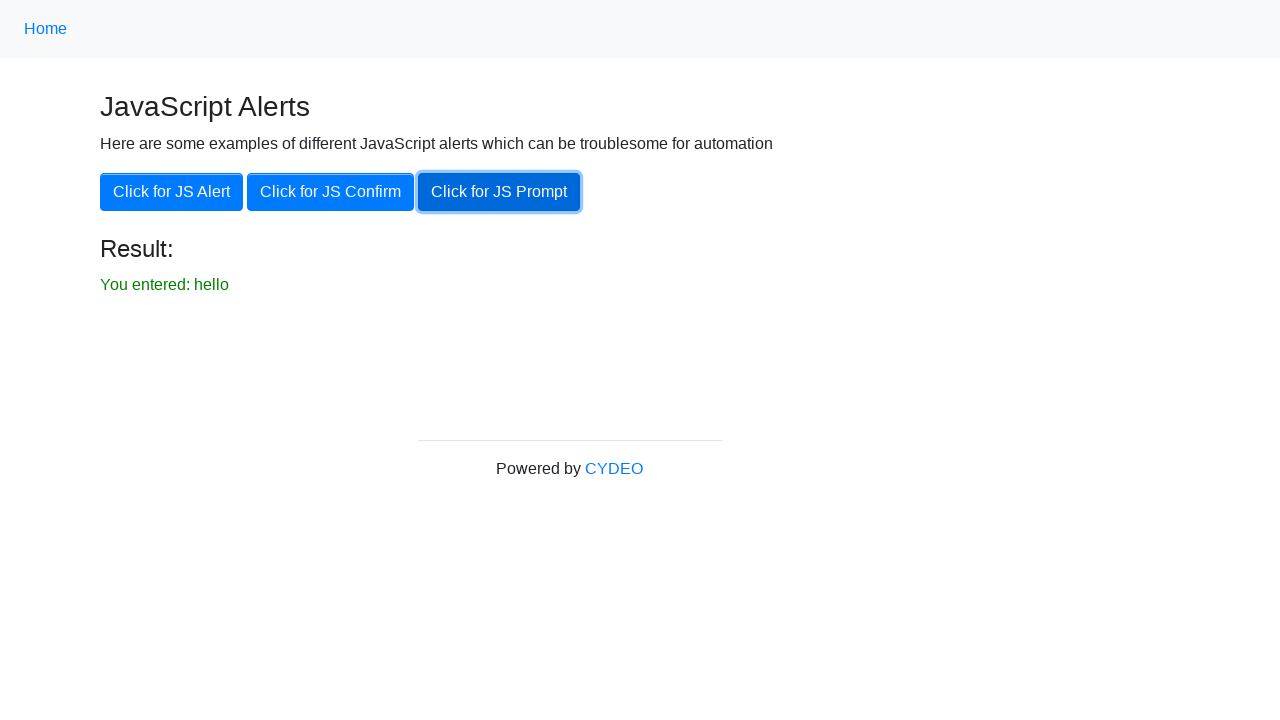